Tests editing an existing person's name and job title by clicking edit, modifying the fields, and verifying the changes

Starting URL: https://uljanovs.github.io/site/tasks/list_of_people_with_jobs.html

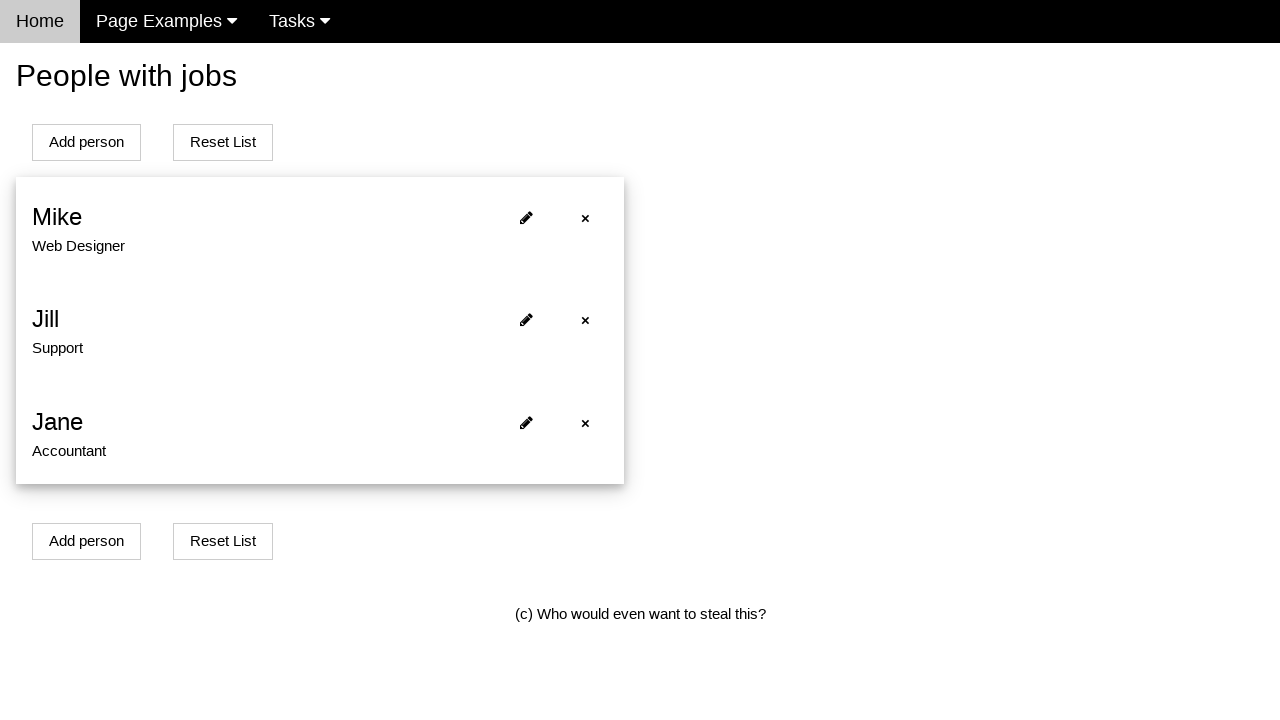

Clicked edit button on first person at (526, 217) on xpath=//*[@id='person0']/span[2]/i
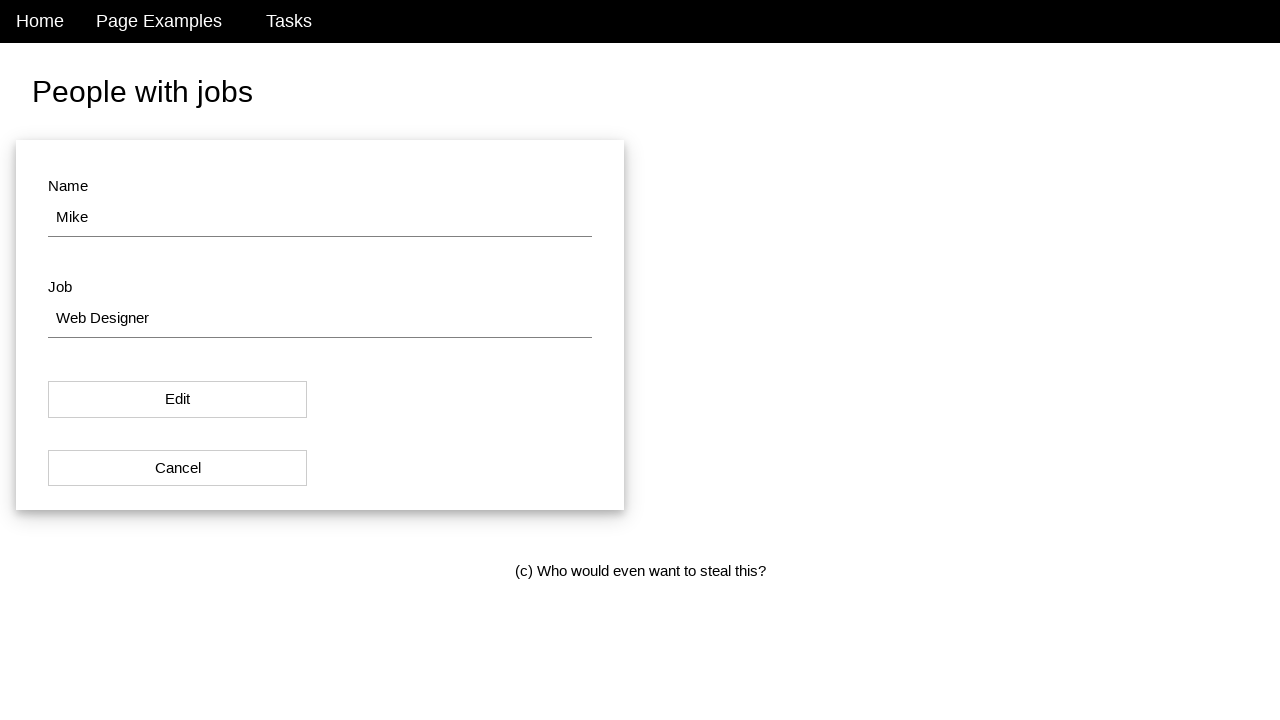

Edit page loaded successfully
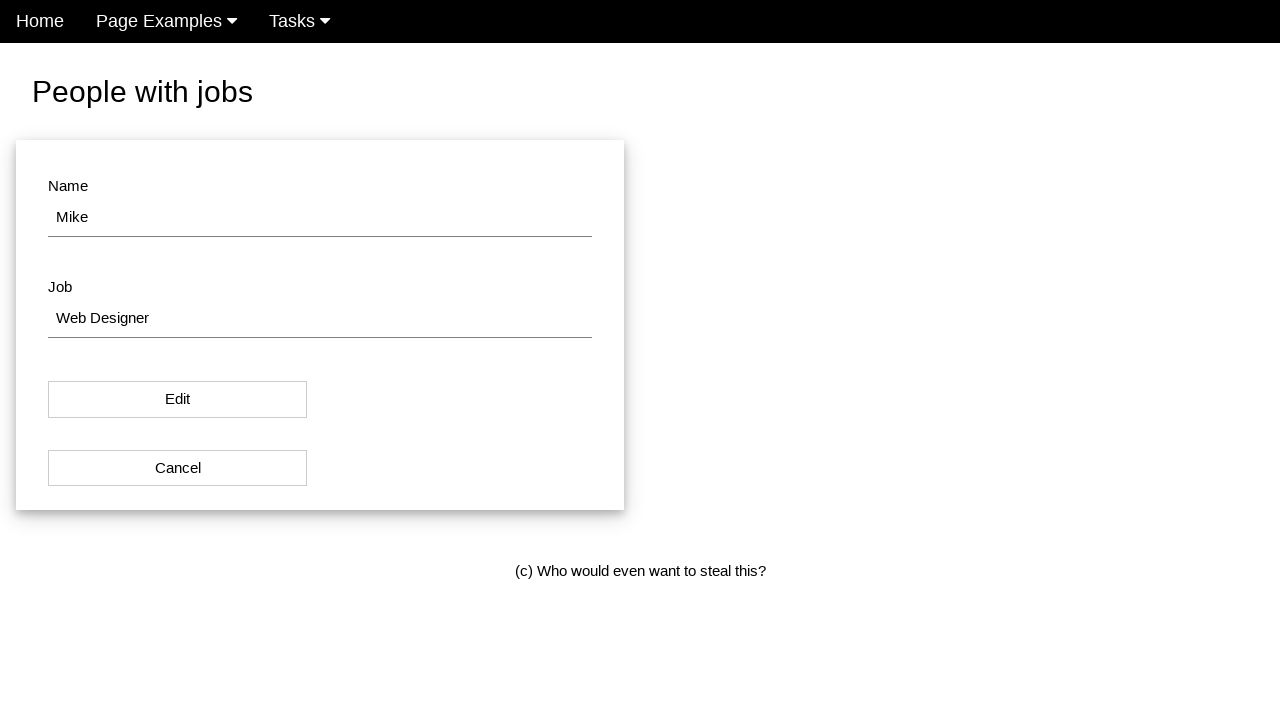

Filled name field with 'John' on #name
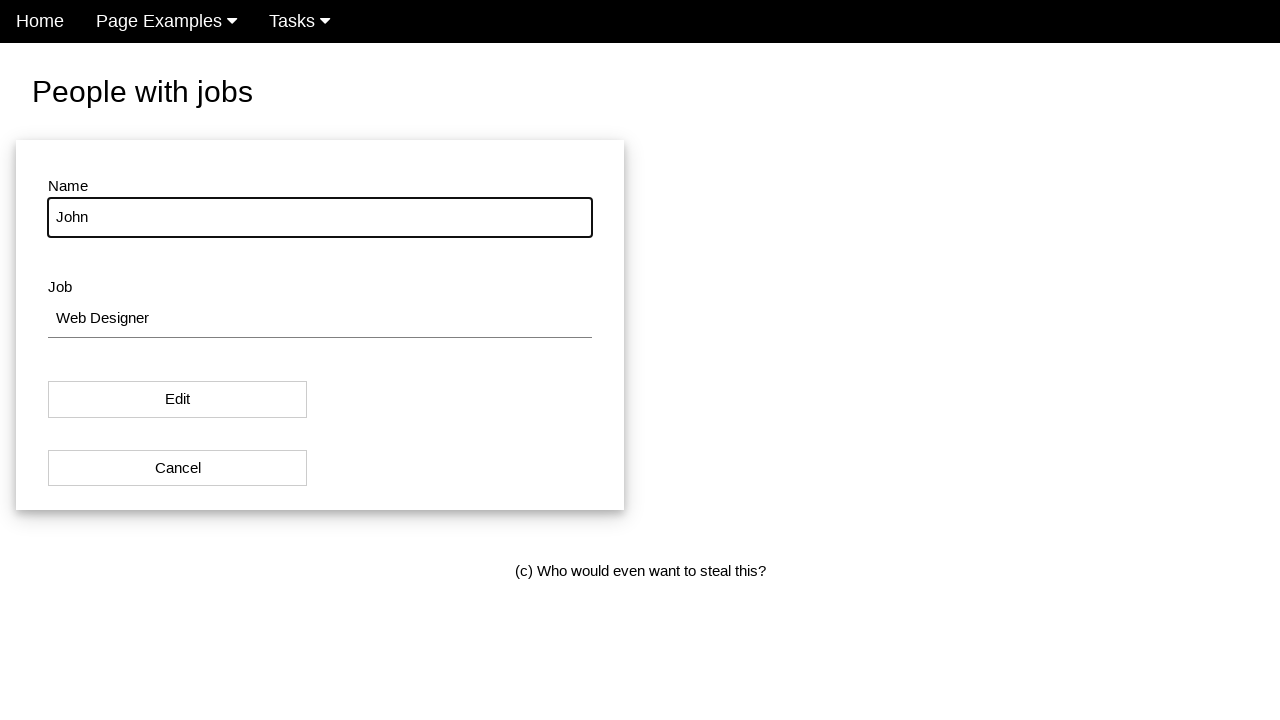

Filled job field with 'Manager' on #job
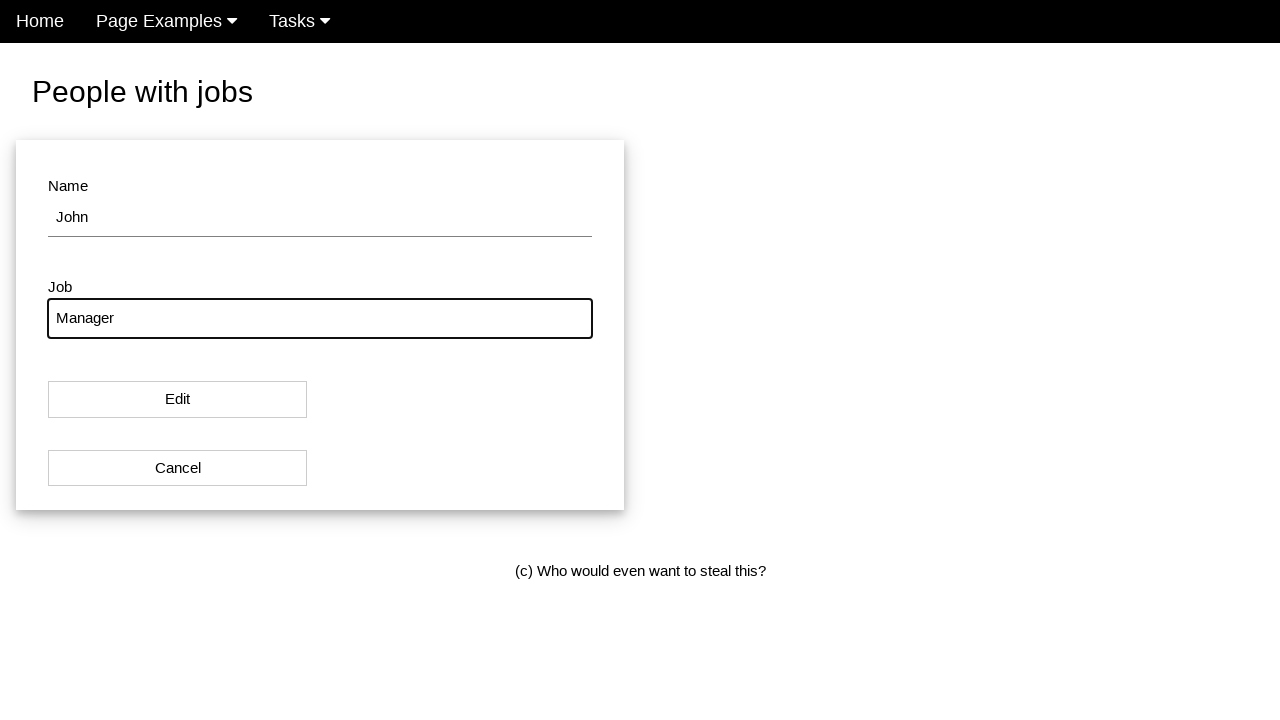

Clicked save button to apply changes at (178, 400) on xpath=(//*[@id='modal_button'])[1]
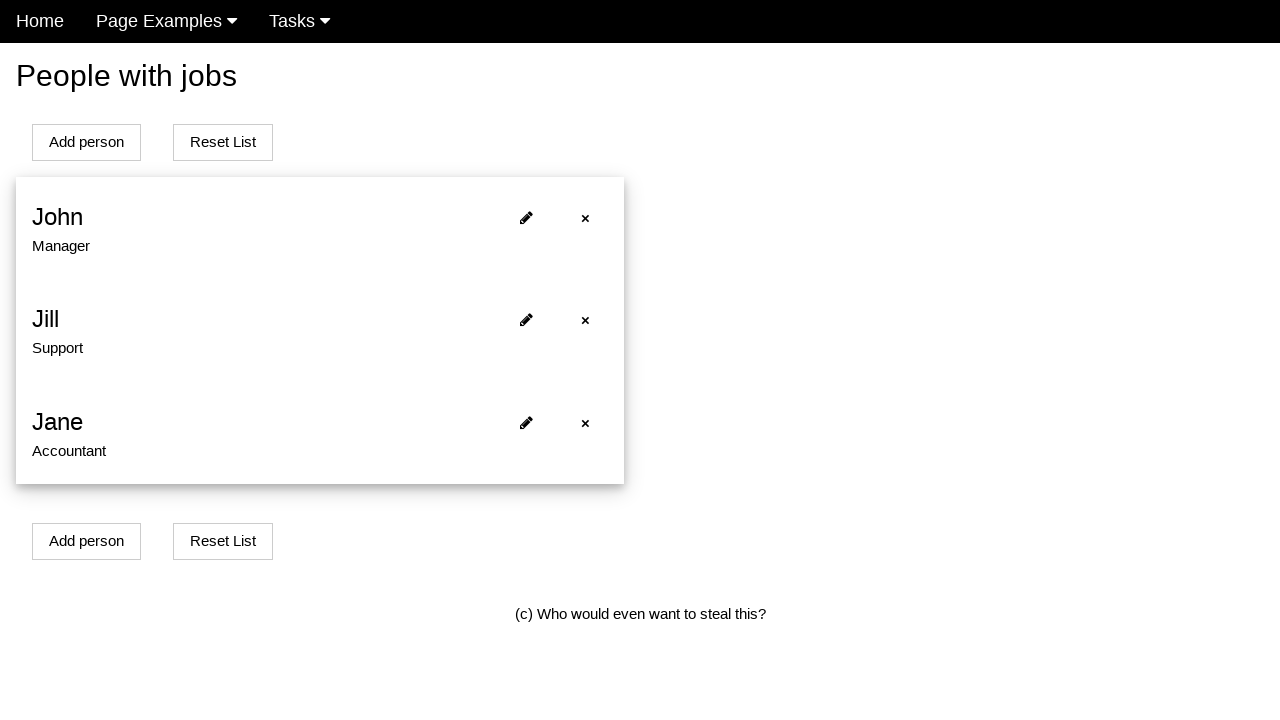

Redirected back to main page with updated person
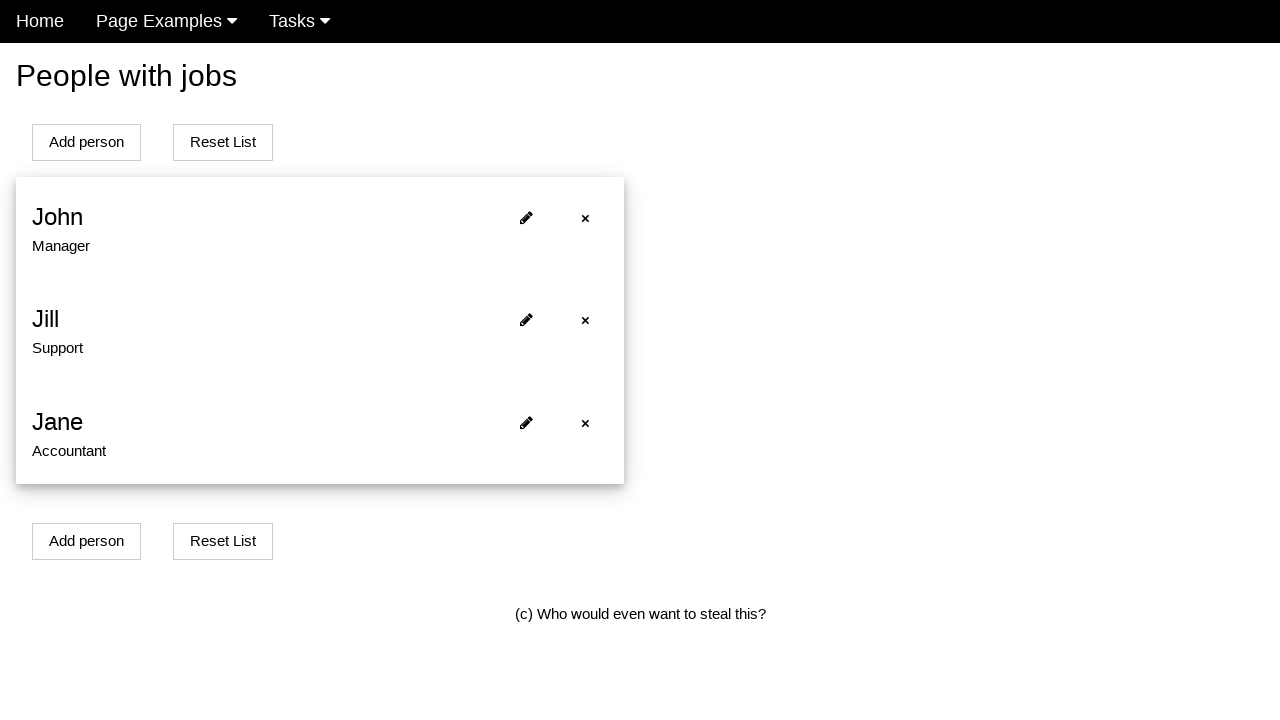

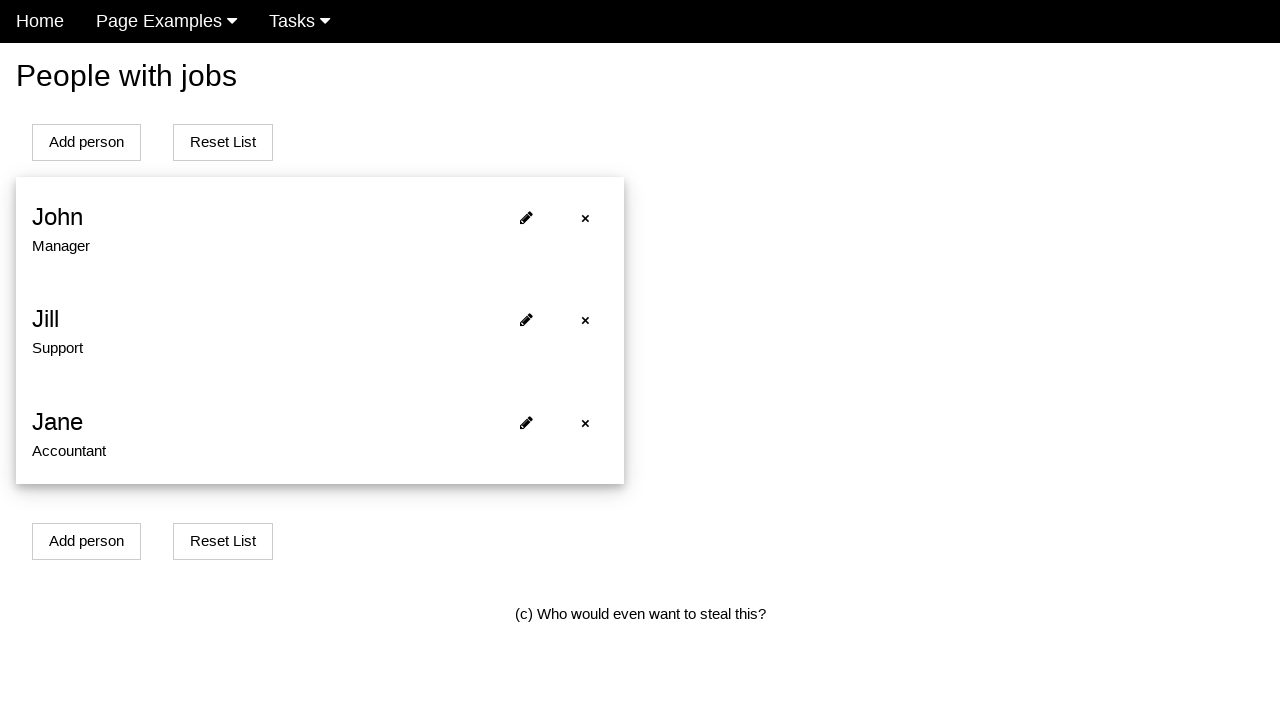